Opens a test automation practice website and maximizes the browser window to full screen

Starting URL: https://testautomationpractice.blogspot.com/

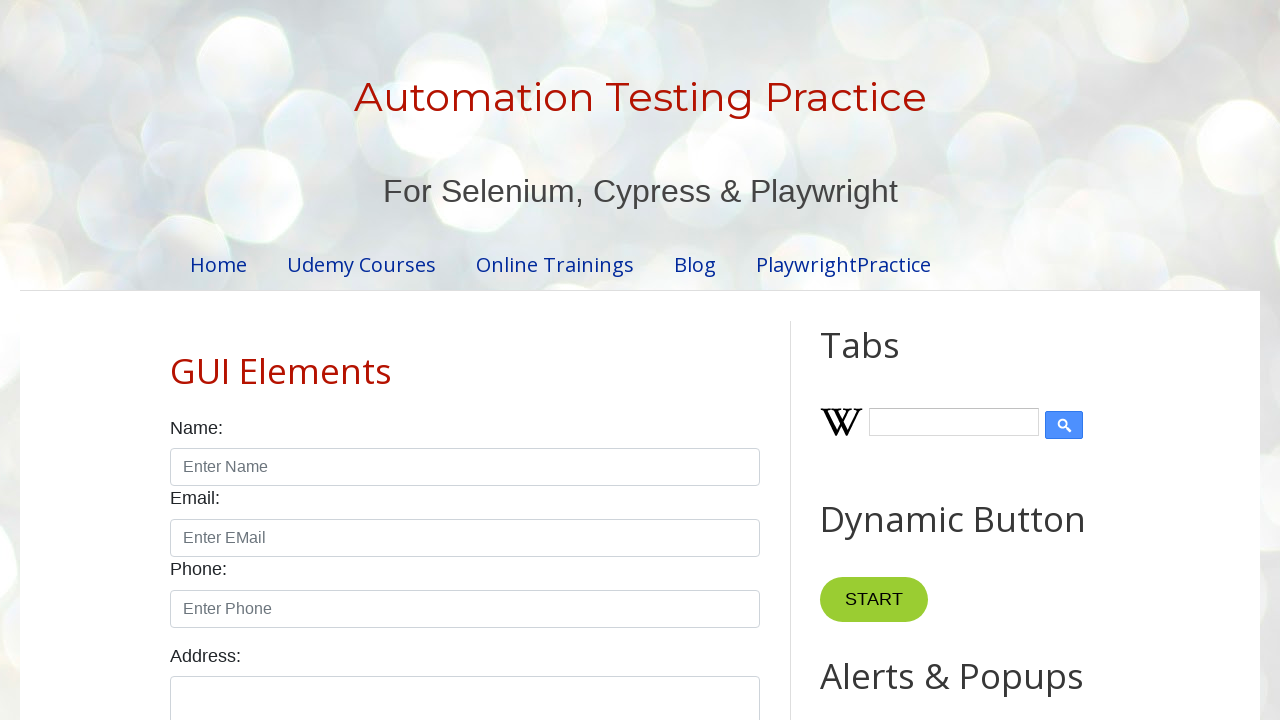

Set browser viewport to 1920x1080 (maximized window)
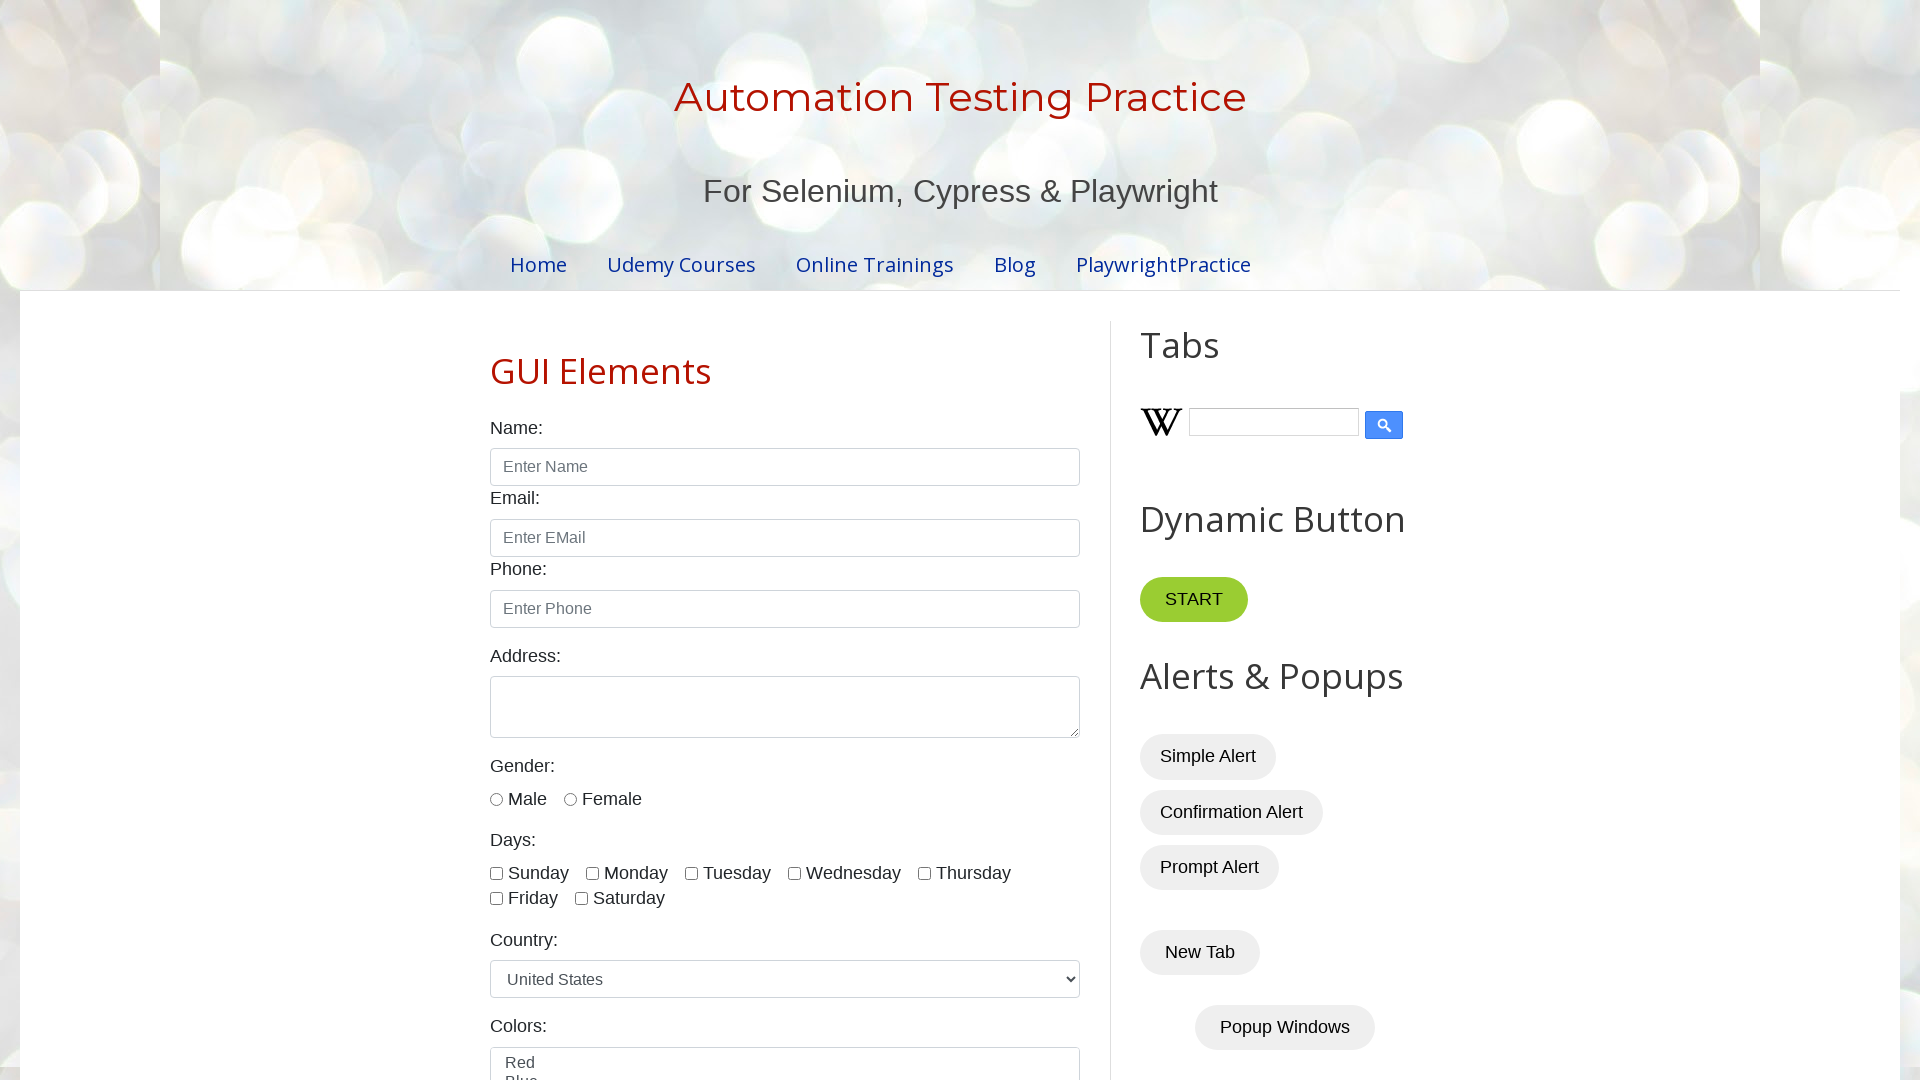

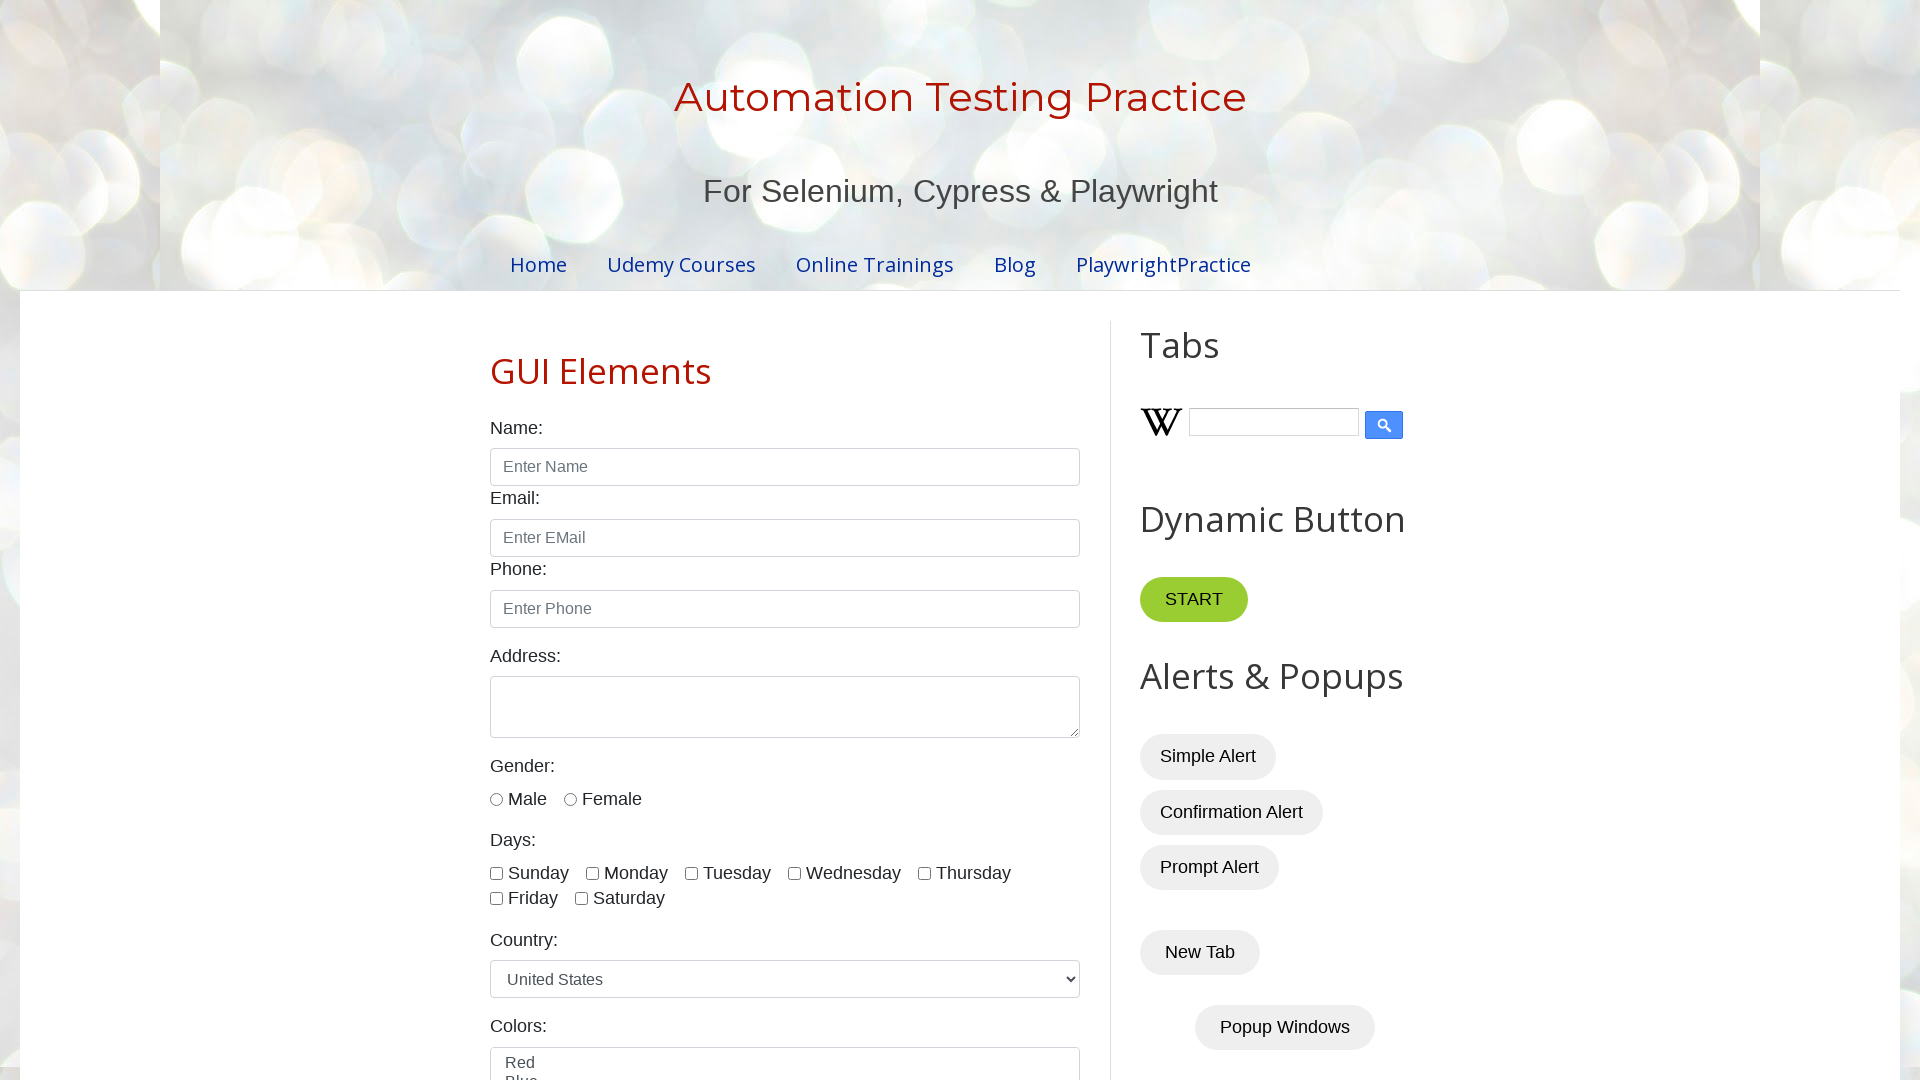